Tests various click actions including single click, double click, and right click on different elements

Starting URL: http://sahitest.com/demo/clicks.htm

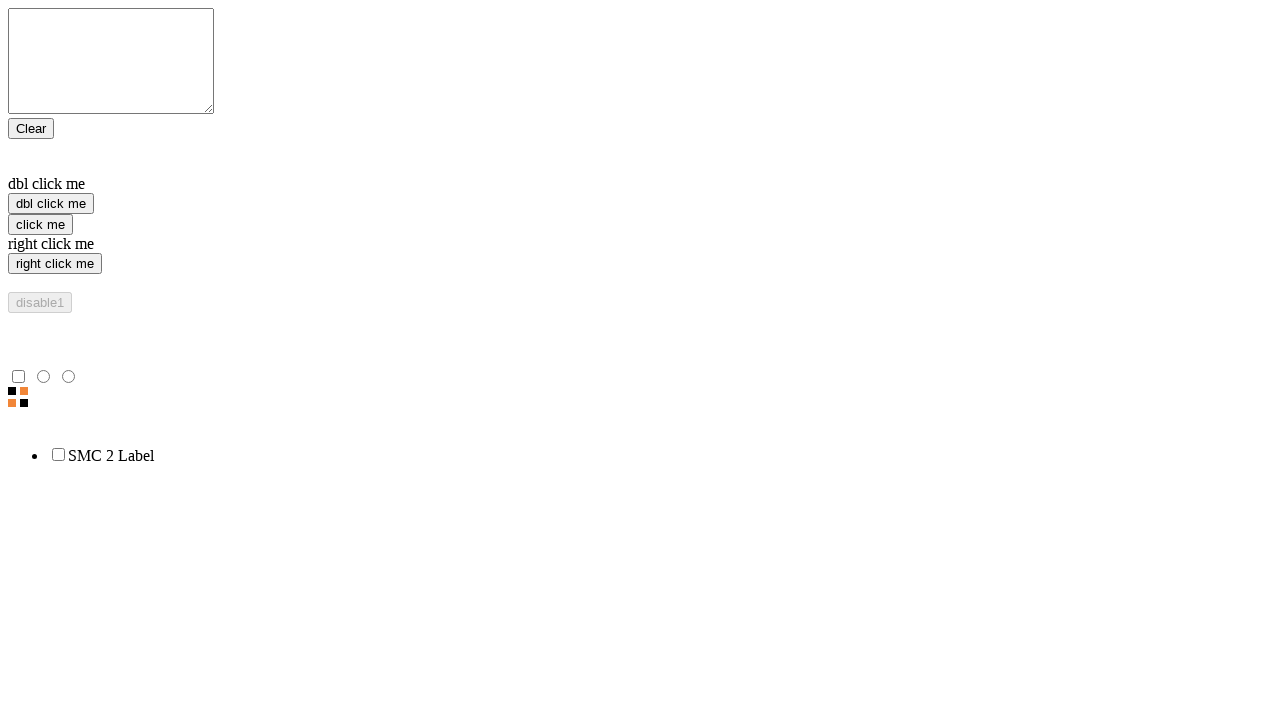

Located single click element
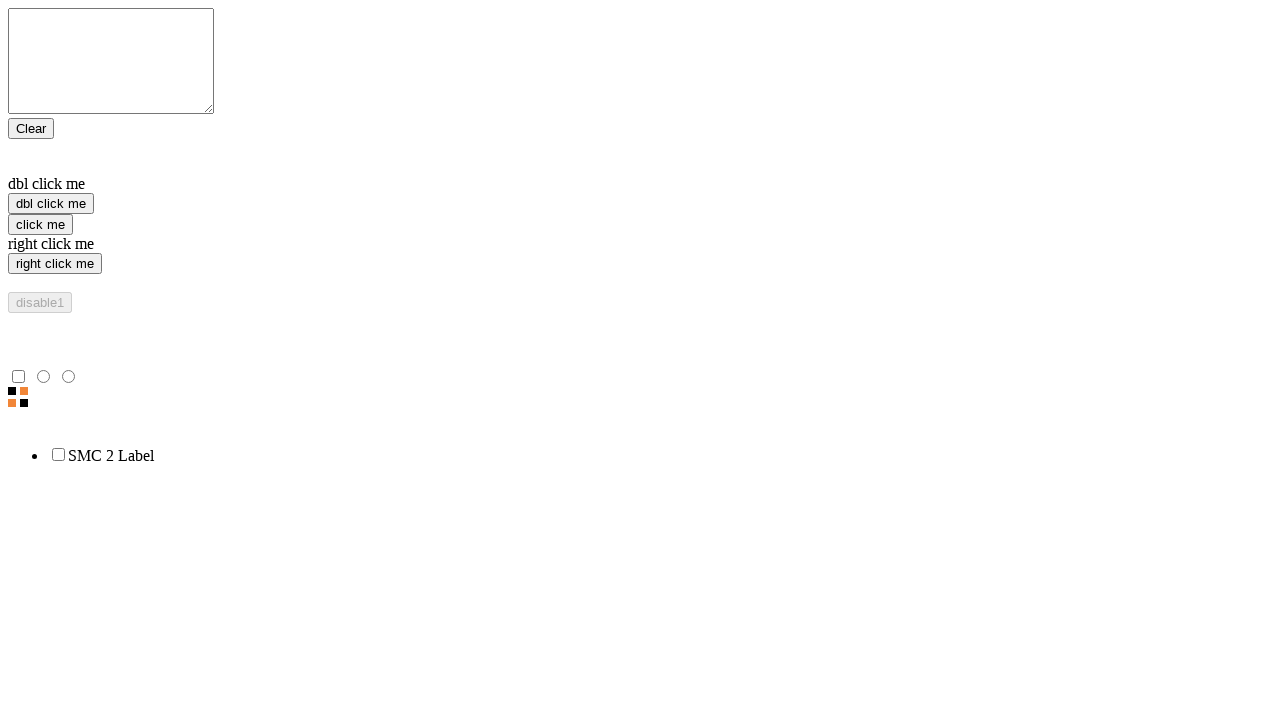

Located double click element
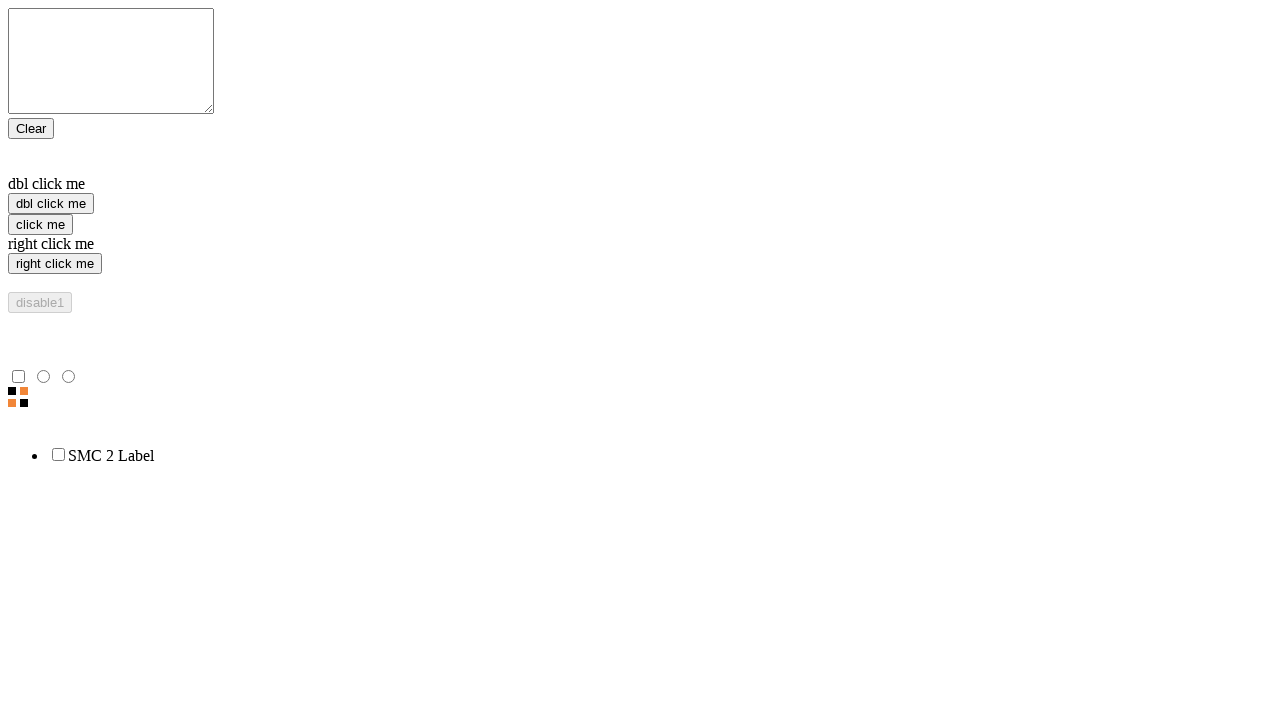

Located right click element
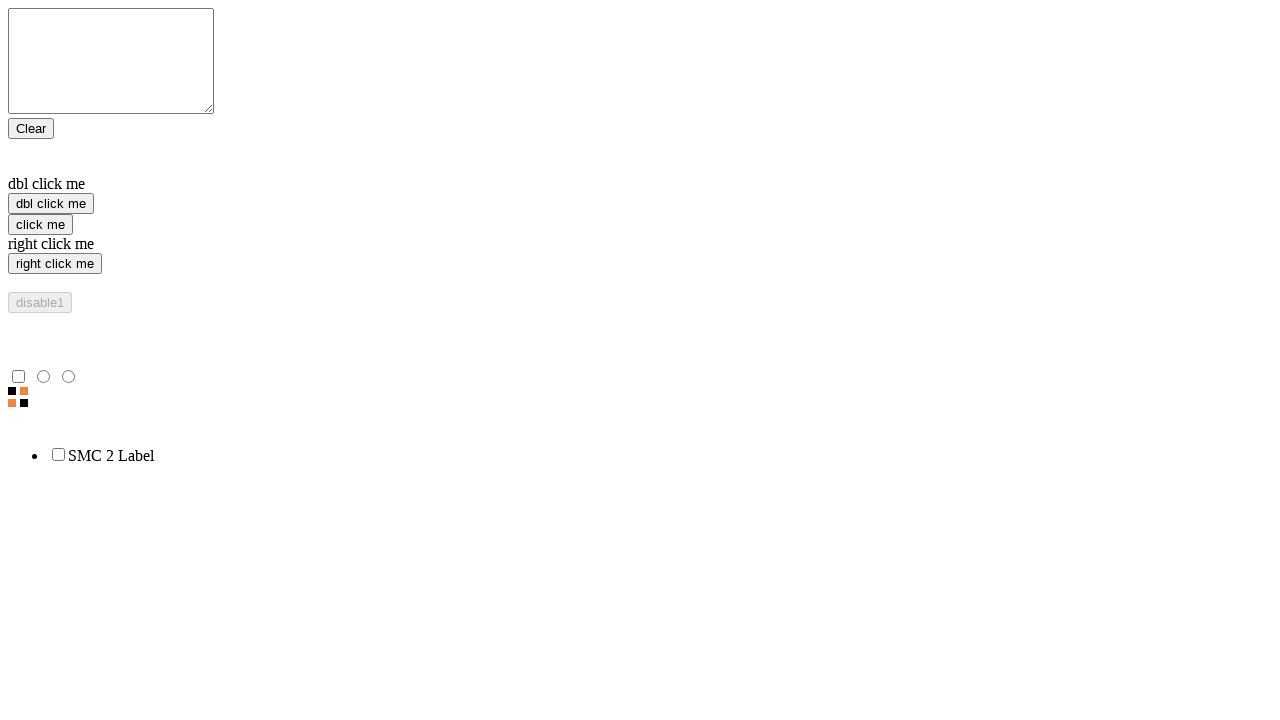

Performed single click action at (40, 224) on xpath=/html/body/form/input[3]
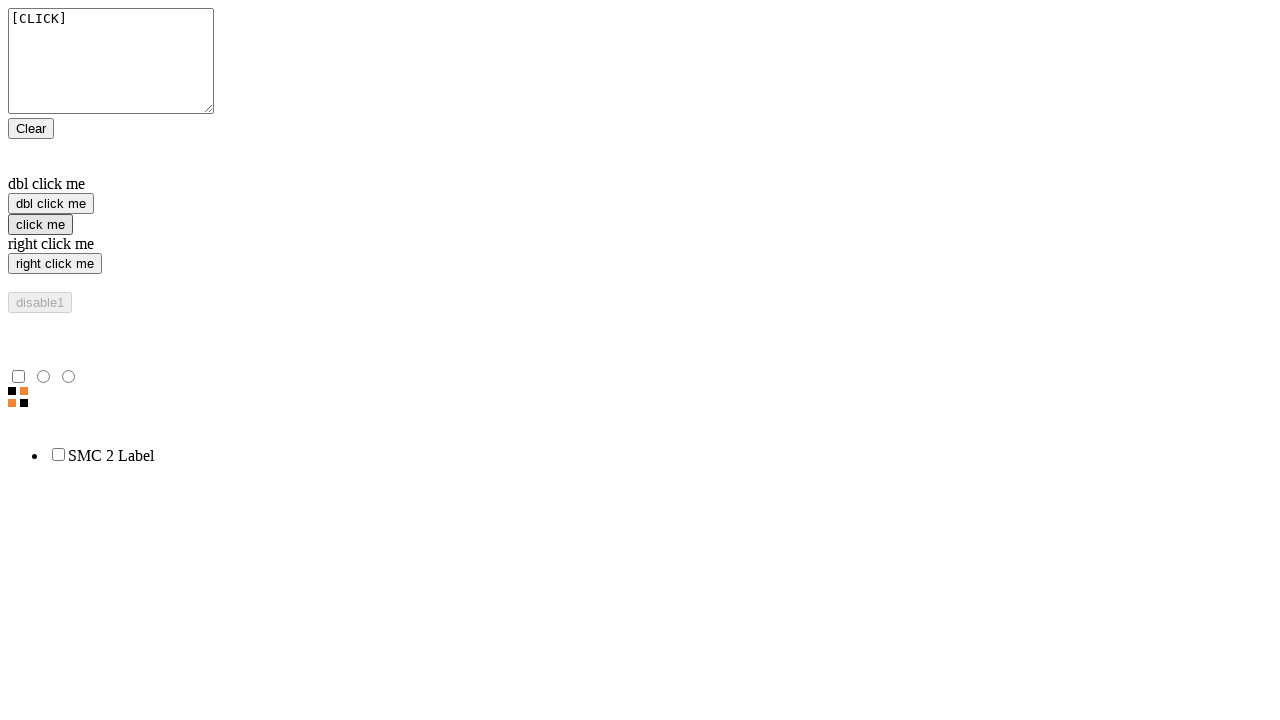

Performed double click action at (51, 204) on xpath=//input[@value="dbl click me"]
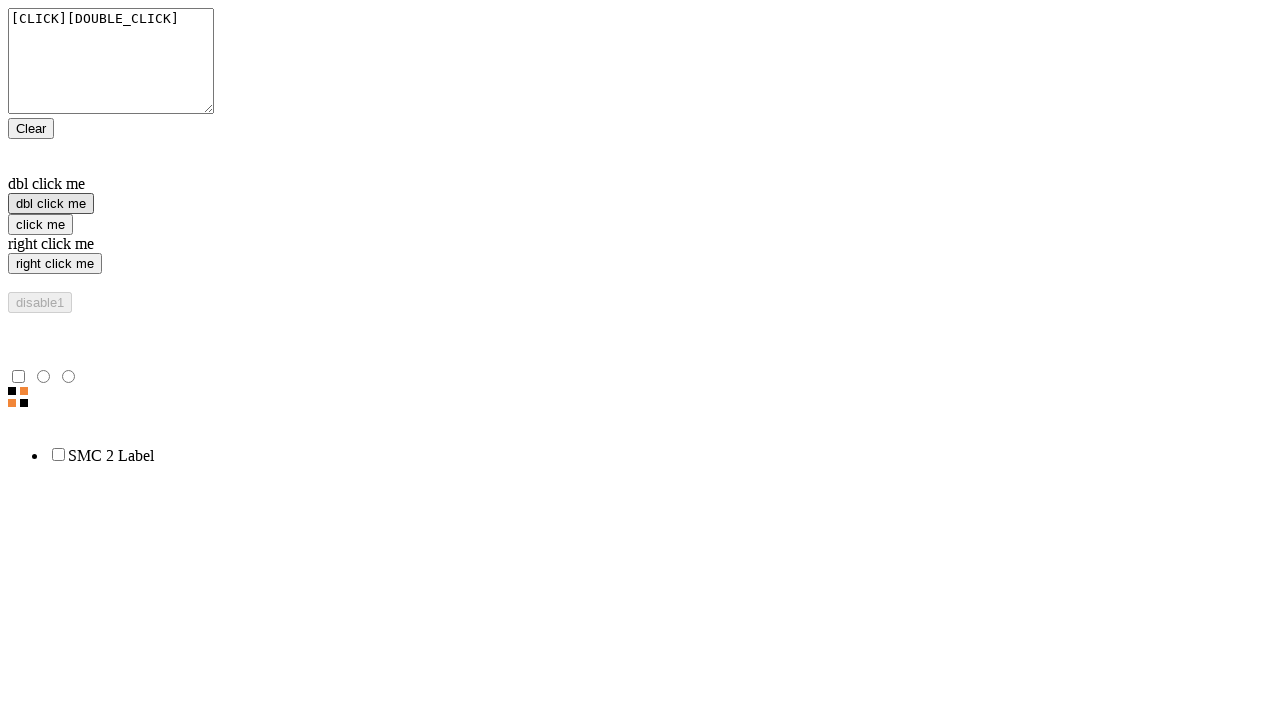

Performed right click action at (55, 264) on xpath=//input[@value="right click me"]
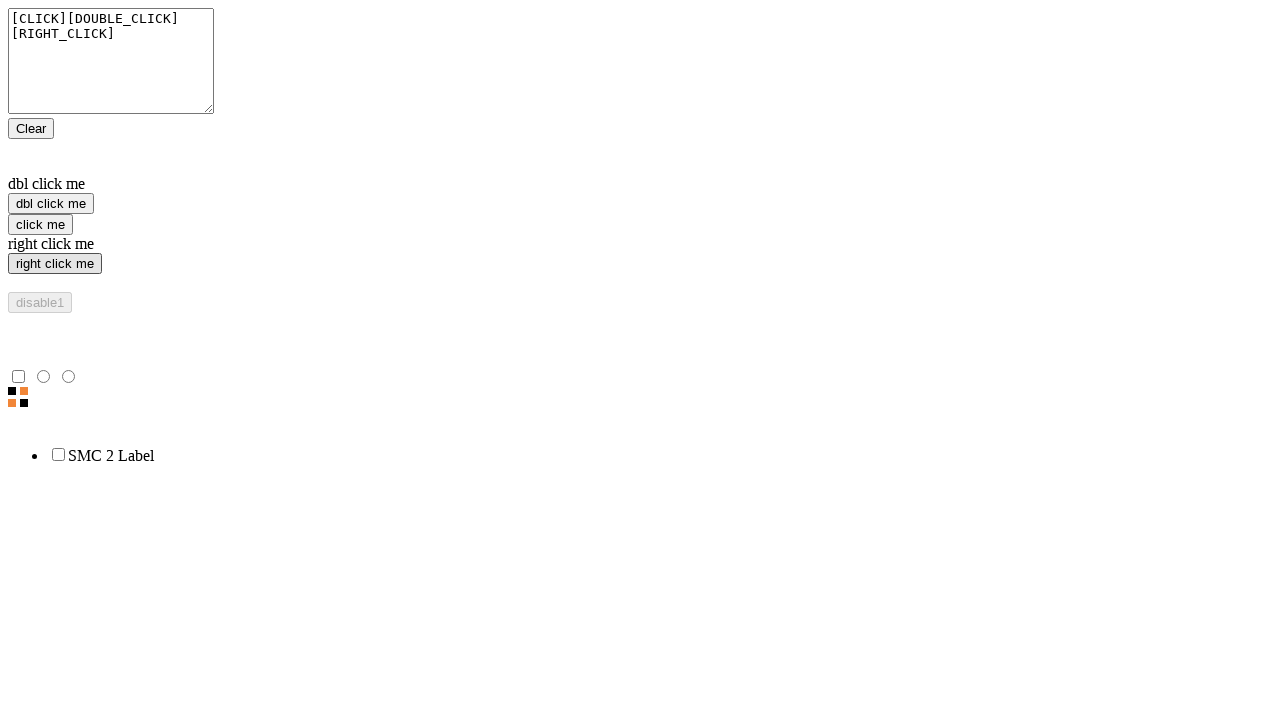

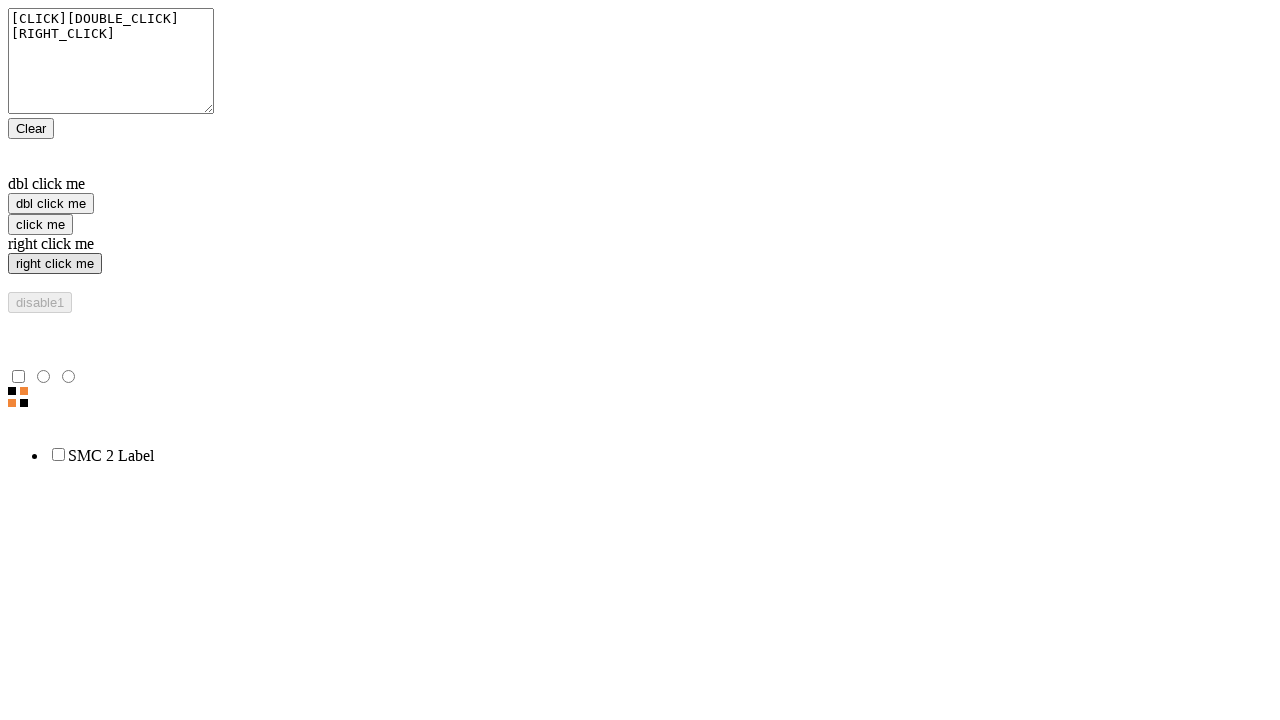